Tests the navigation menu by hovering over the "Features" menu item and clicking on the "Task Management" submenu option.

Starting URL: https://www.orangescrum.com/

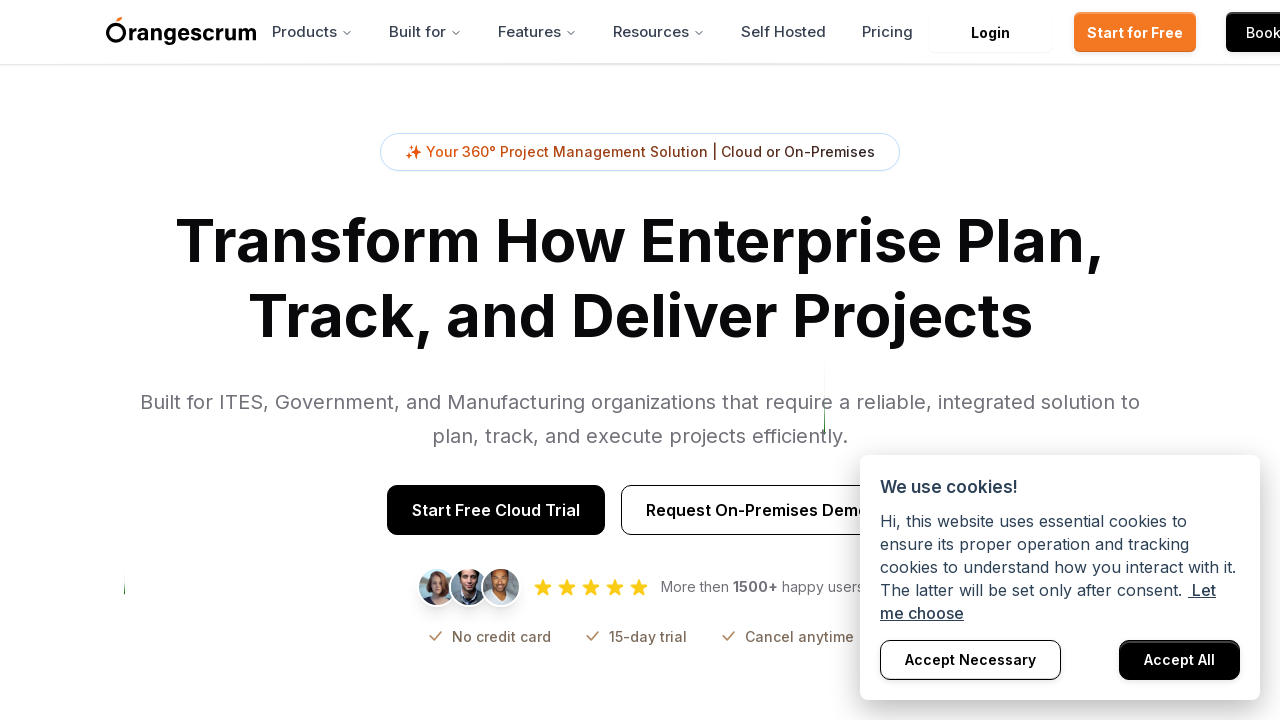

Hovered over Features menu item to reveal dropdown at (538, 32) on xpath=(//*[contains(text(),'Features')])[1]
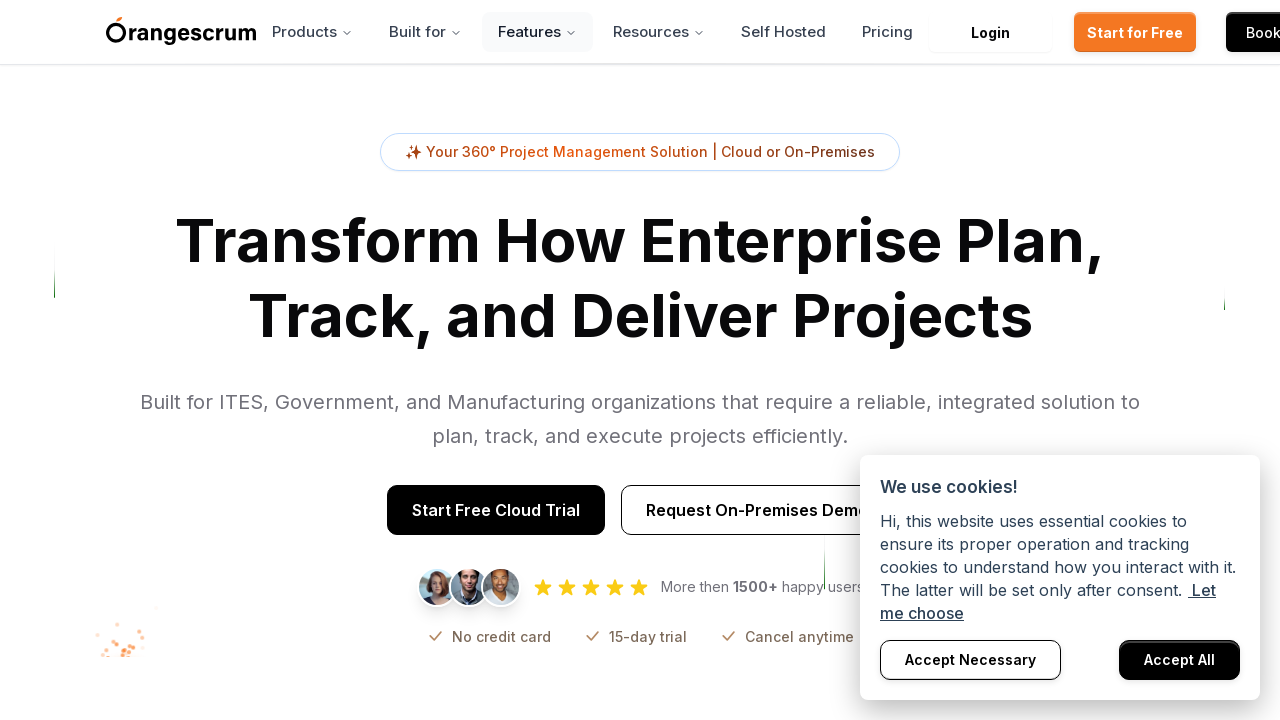

Clicked on Task Management submenu option at (160, 700) on xpath=(//*[text()='Task Management'])[2]
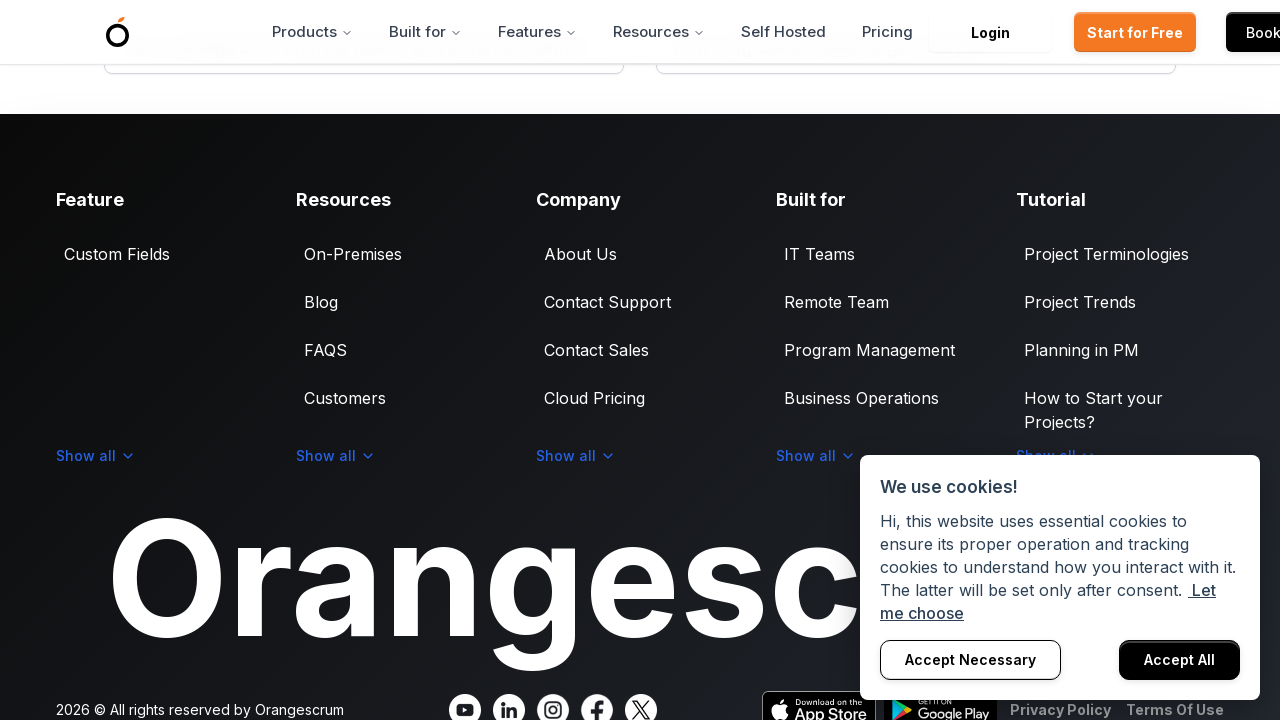

Page navigation completed and network idle
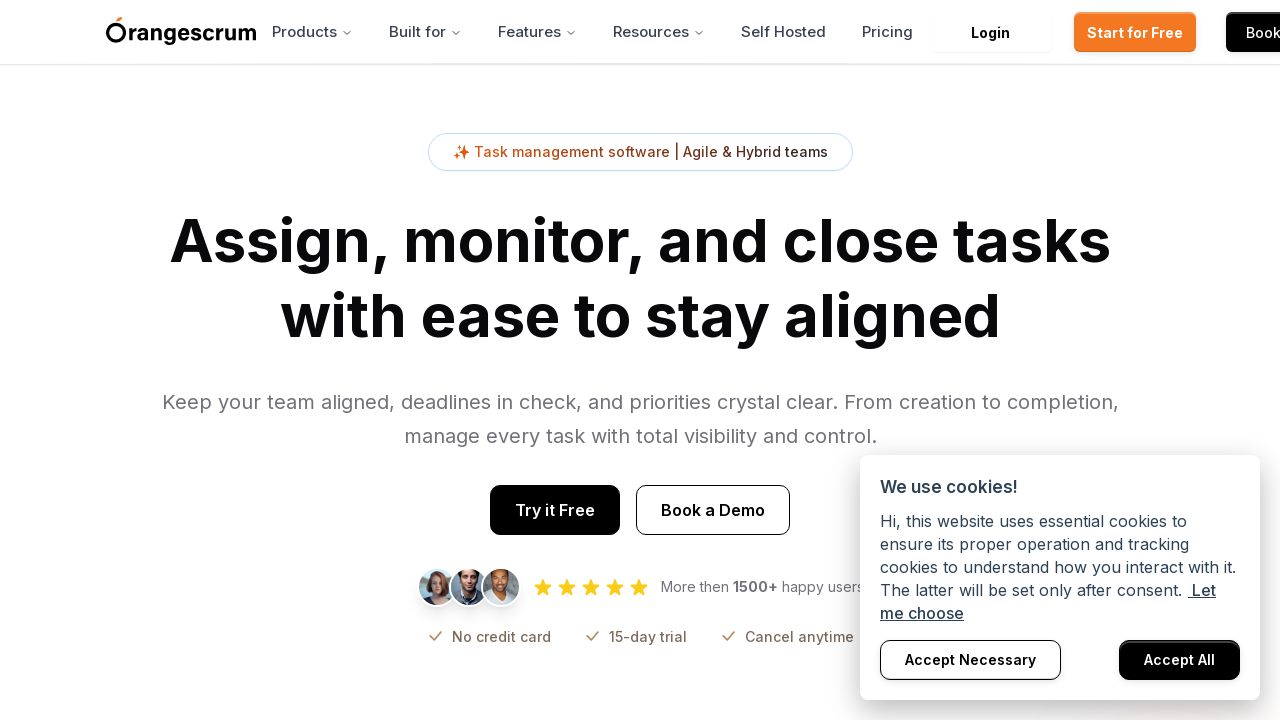

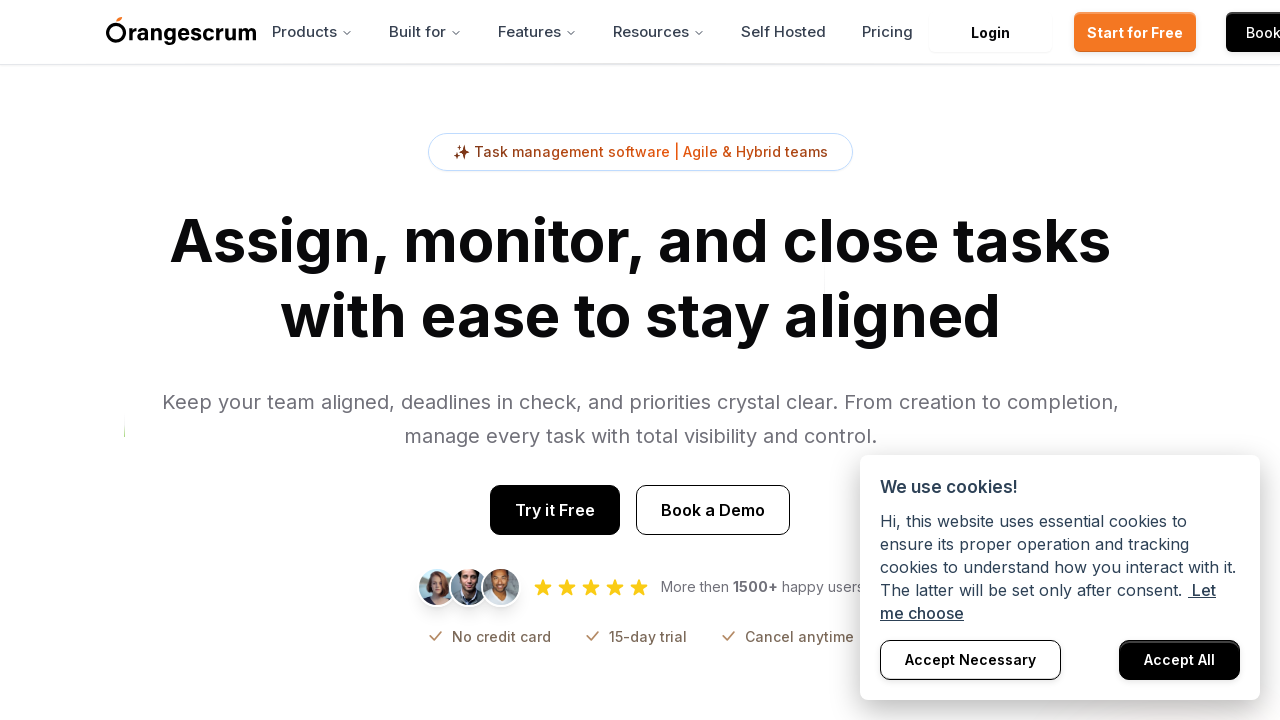